Tests a text box form by filling in full name, email, and address fields, submitting the form, and verifying the output displays the correct values

Starting URL: https://demoqa.com/text-box

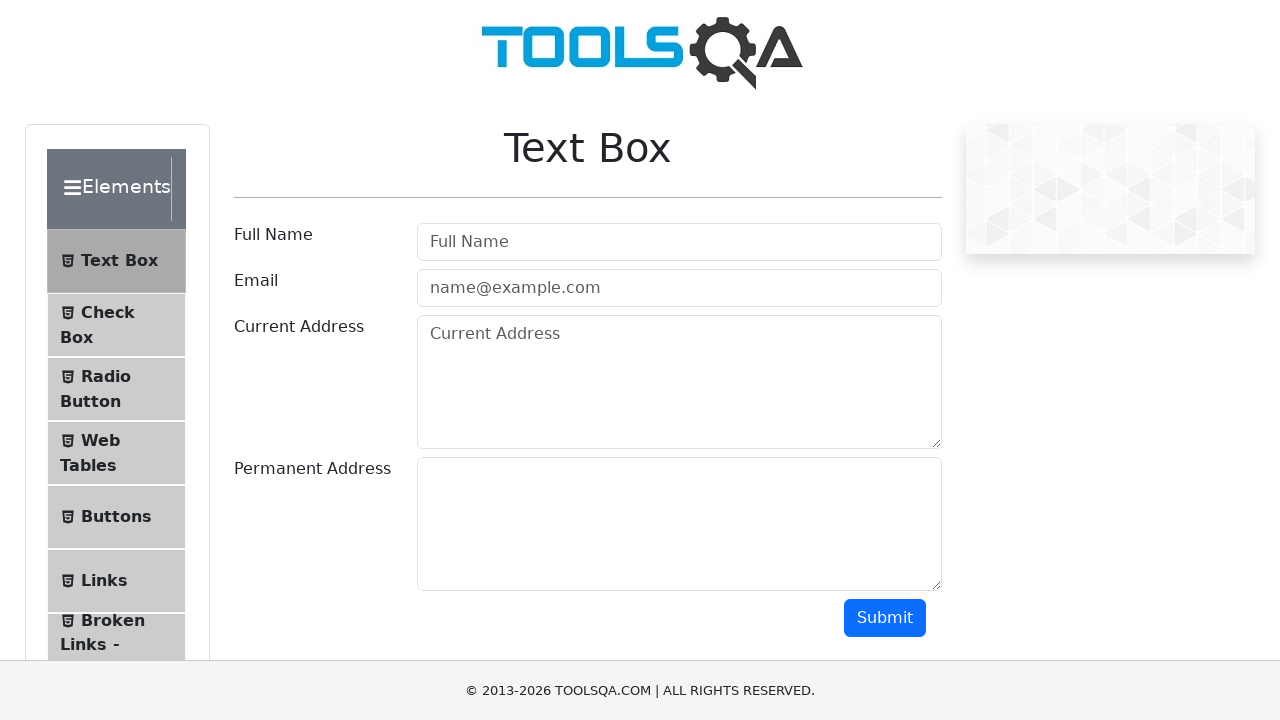

Filled full name field with 'Test User' on input#userName
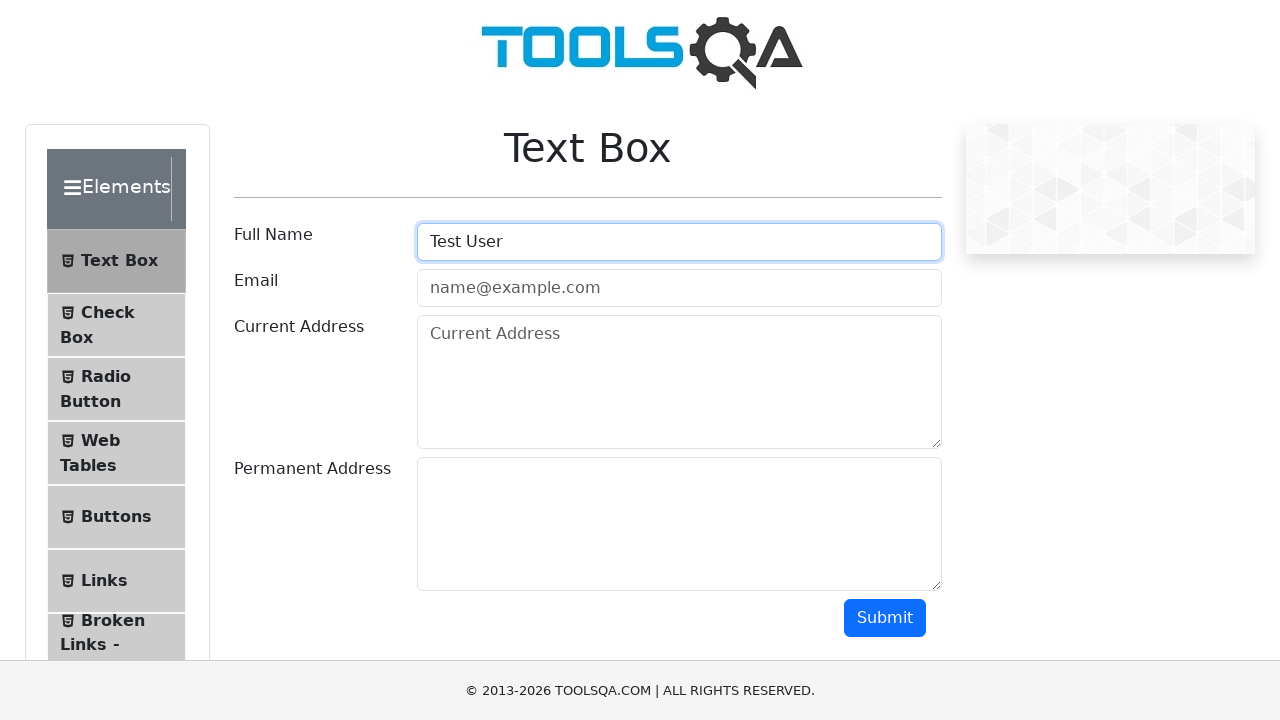

Filled email field with 'test@test.pl' on input#userEmail
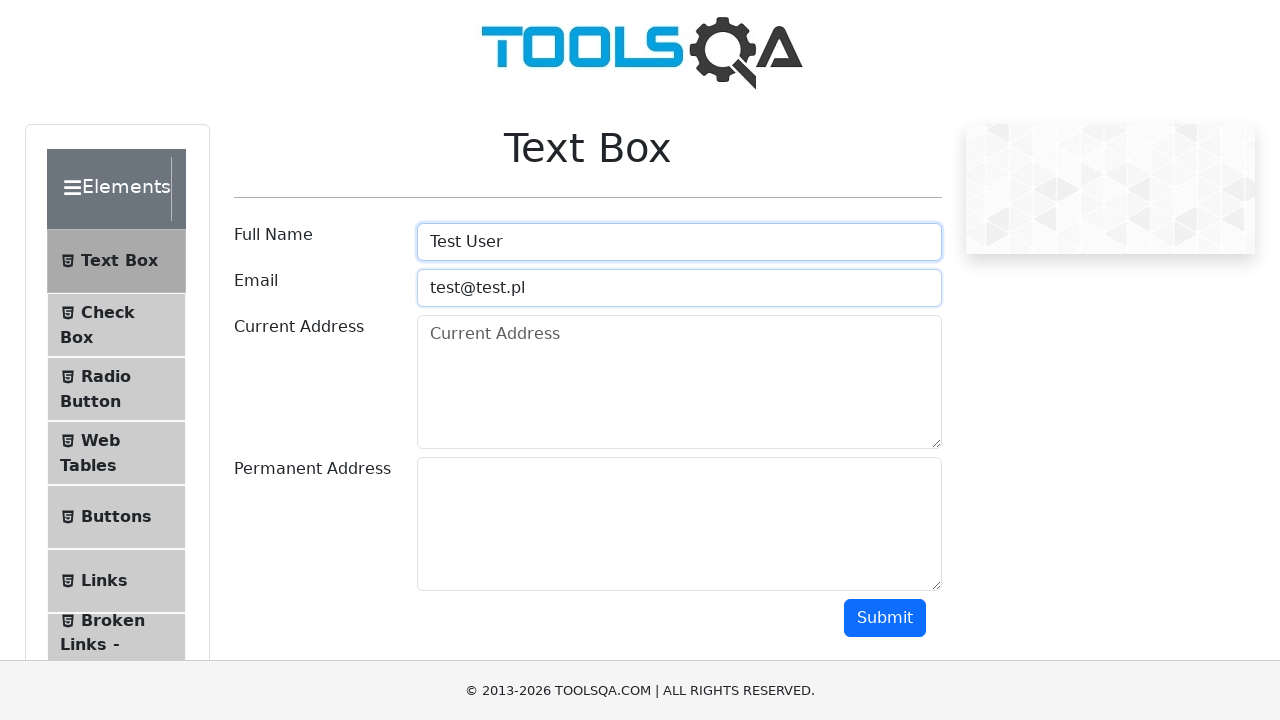

Filled current address field with 'Test Address' on textarea#currentAddress
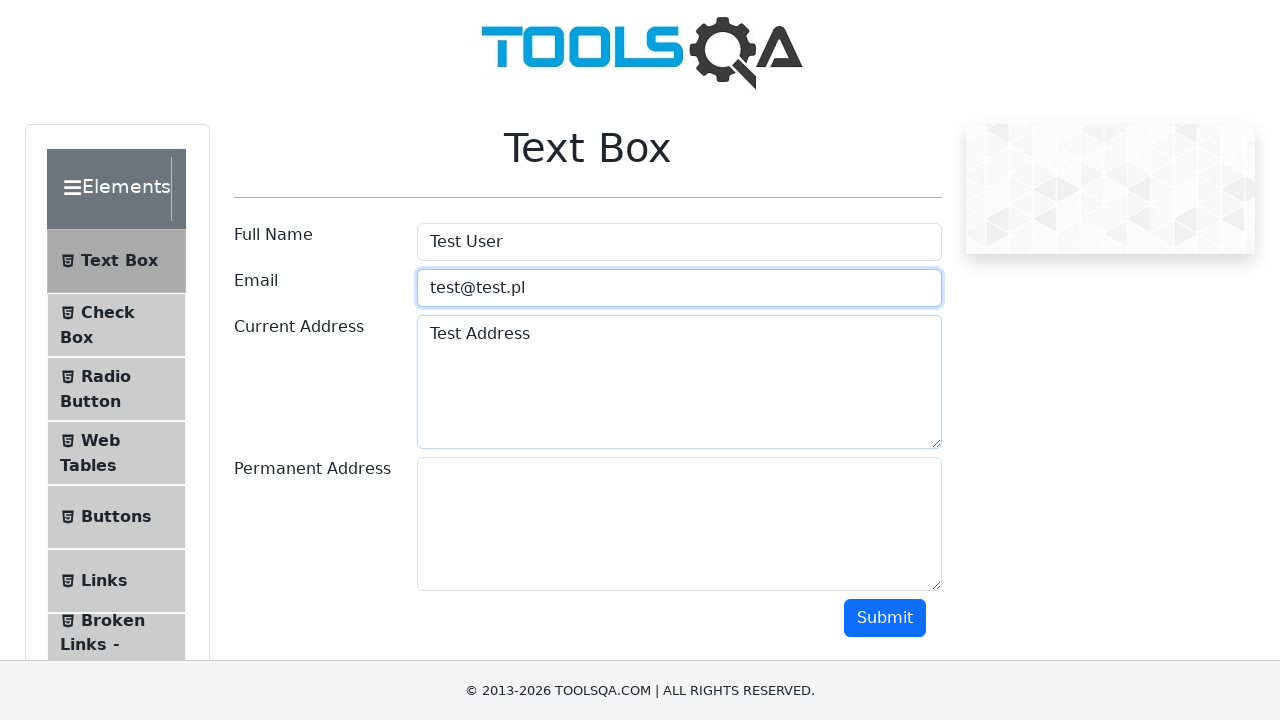

Clicked submit button to submit the form at (885, 618) on button#submit
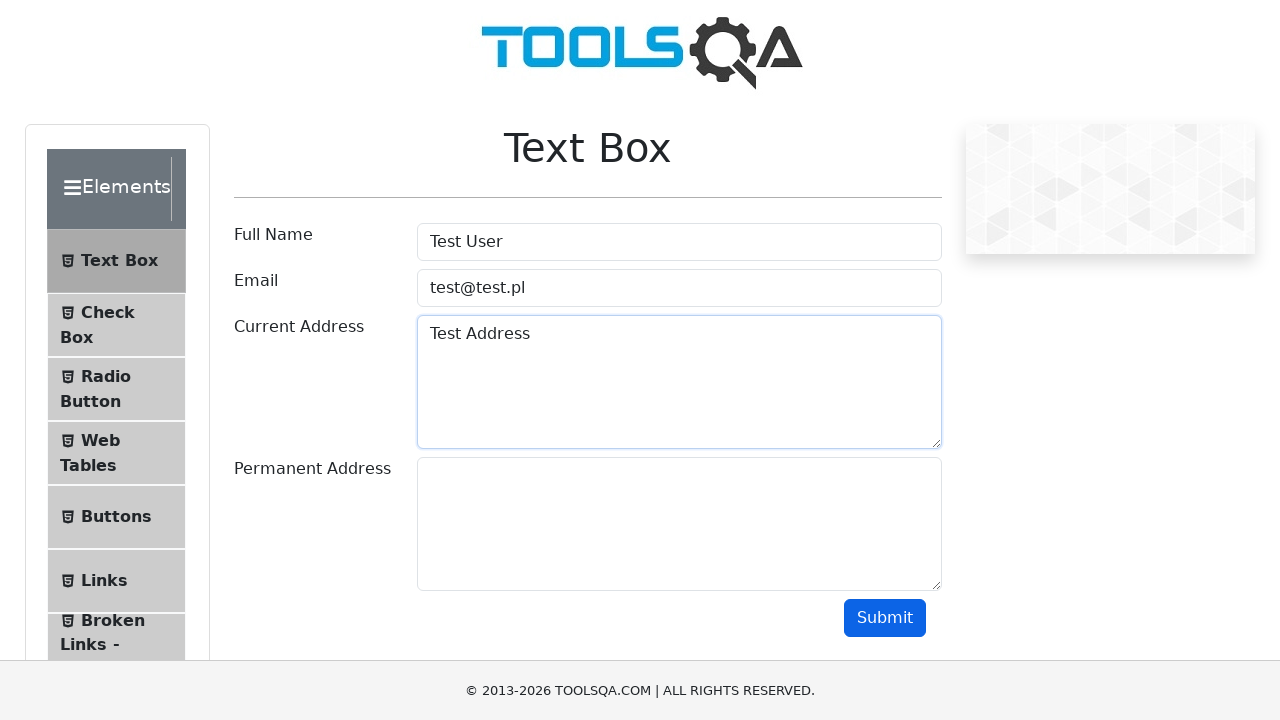

Waited for form submission results to appear
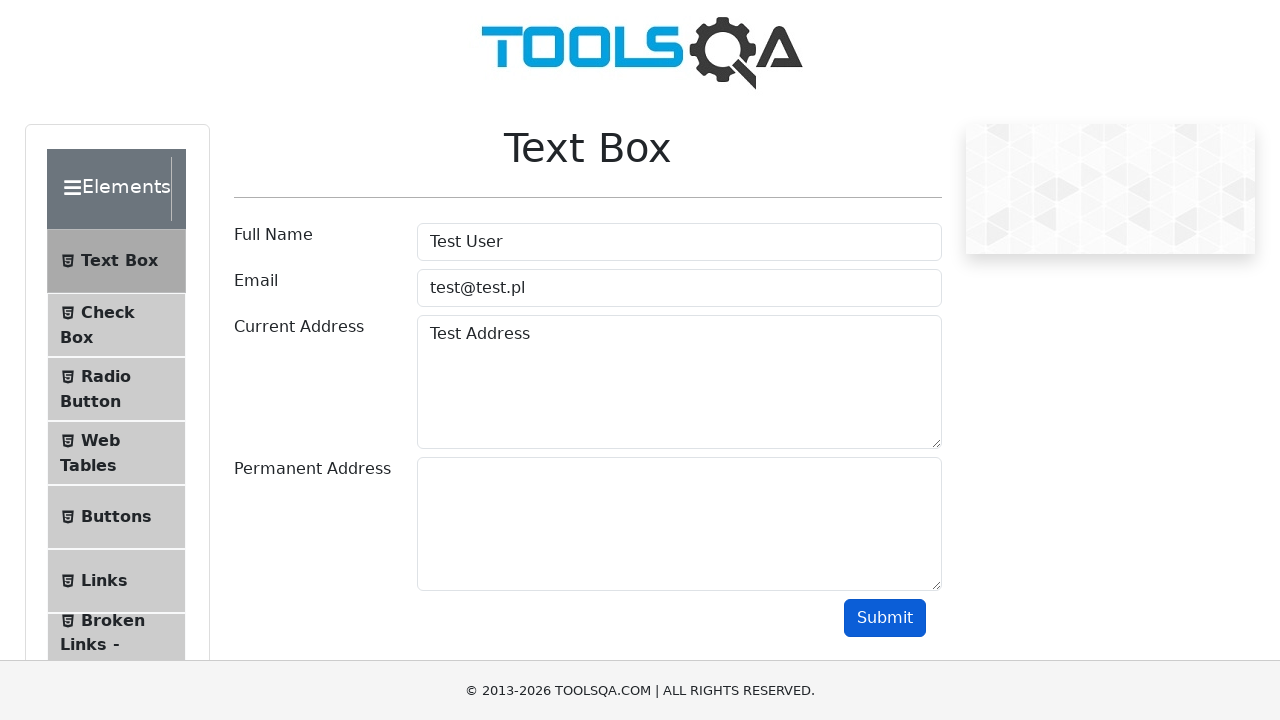

Retrieved and extracted name output from form results
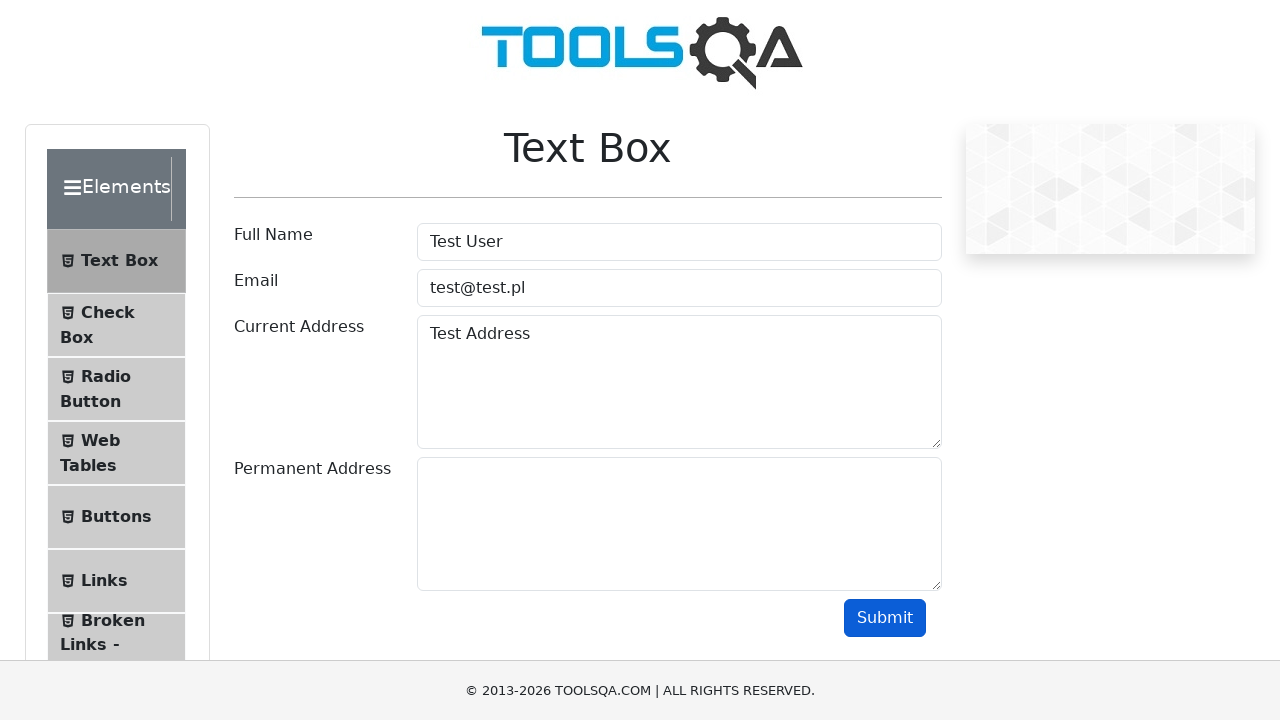

Verified name output matches 'Test User'
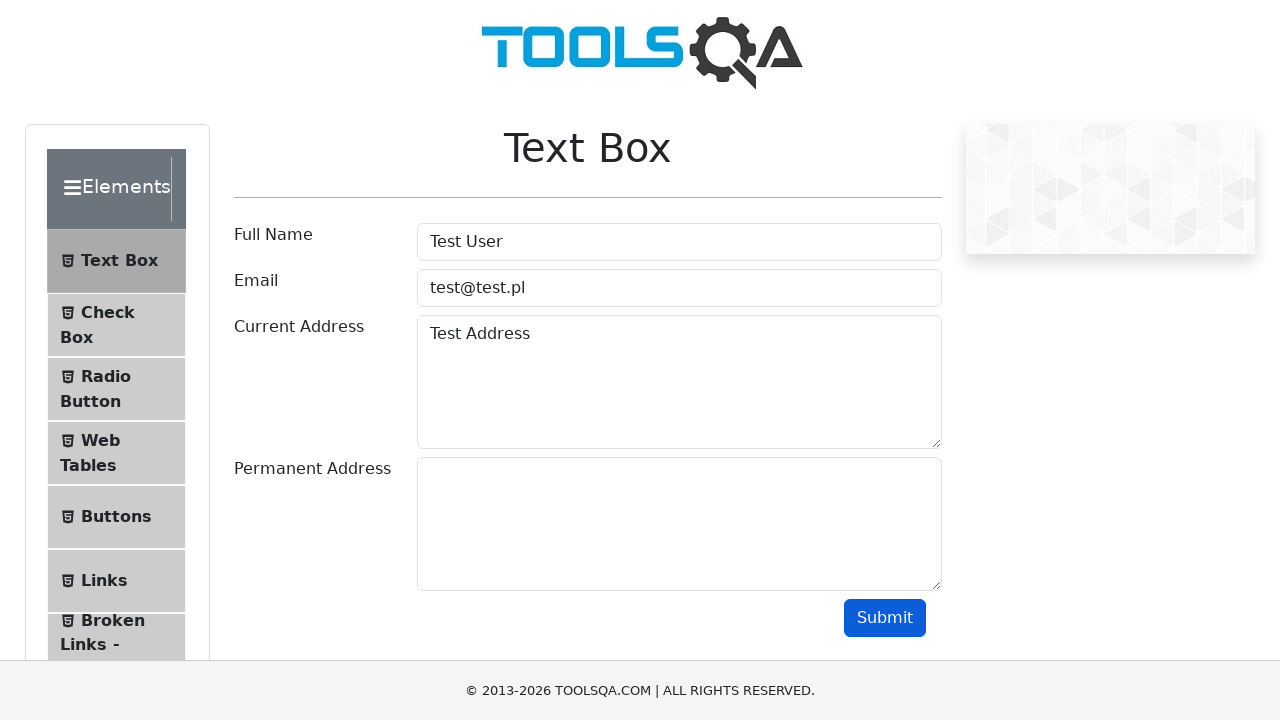

Retrieved and extracted email output from form results
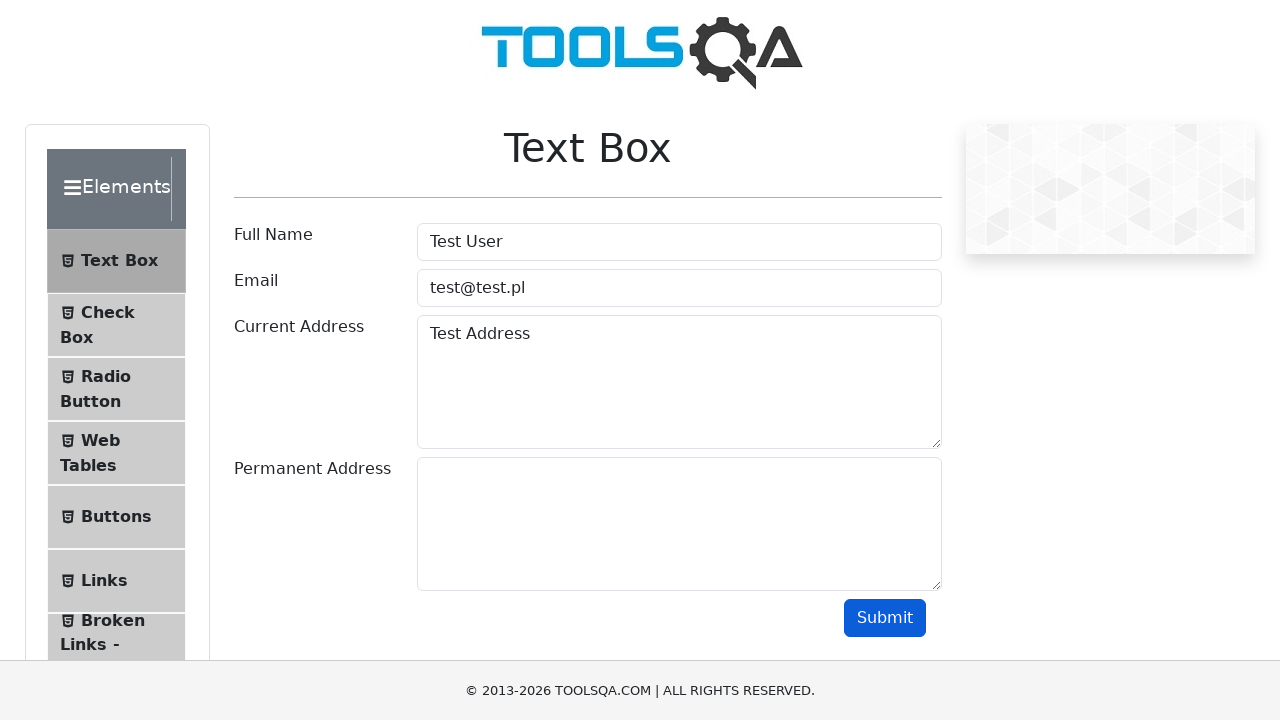

Verified email output matches 'test@test.pl'
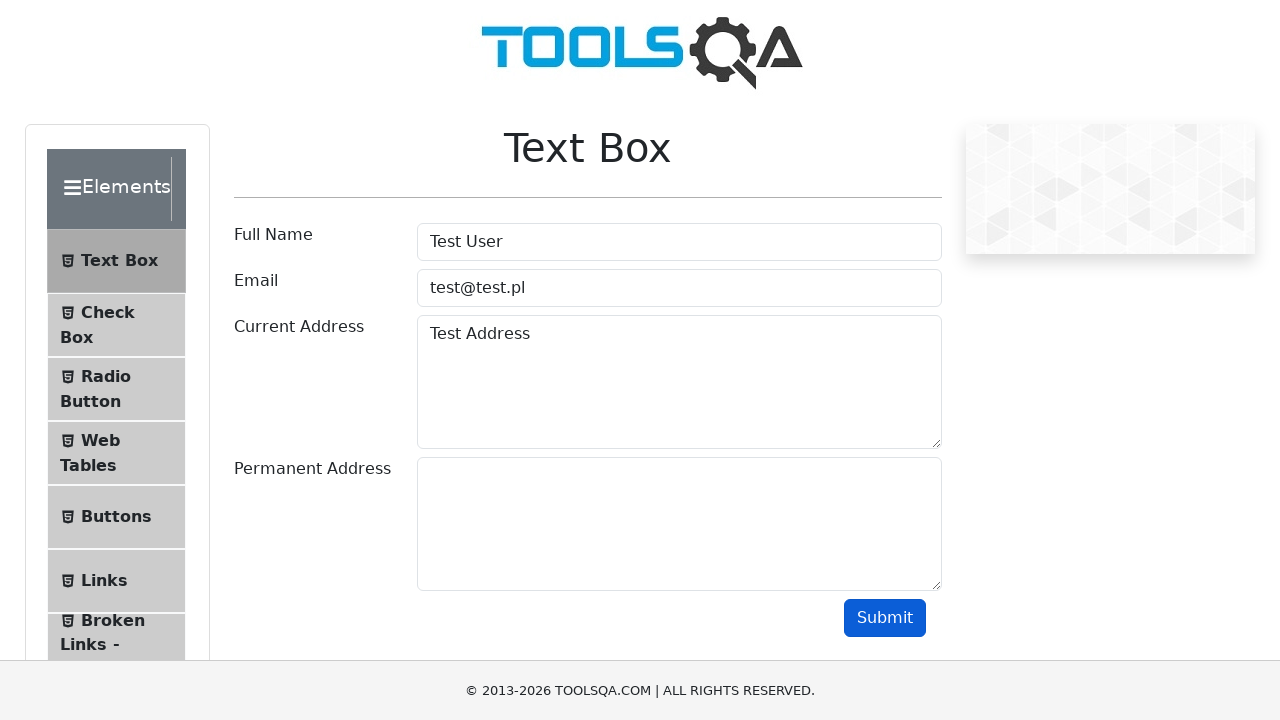

Retrieved and extracted current address output from form results
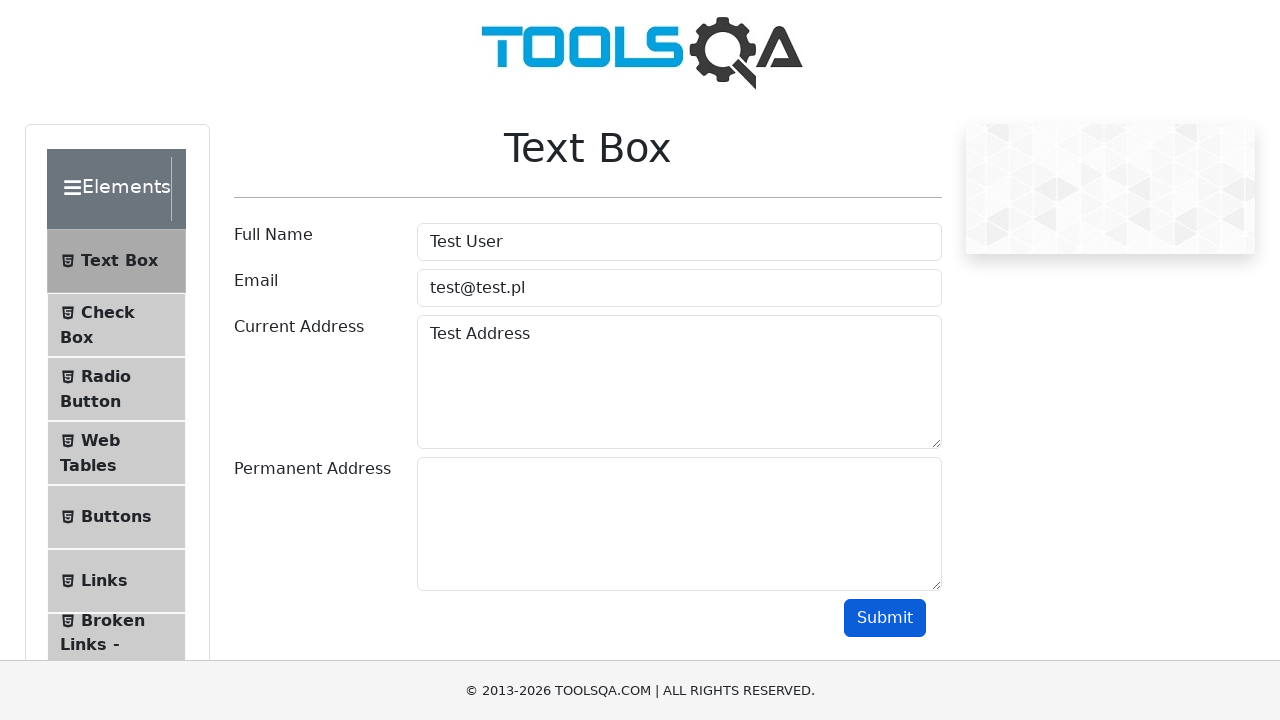

Verified current address output matches 'Test Address'
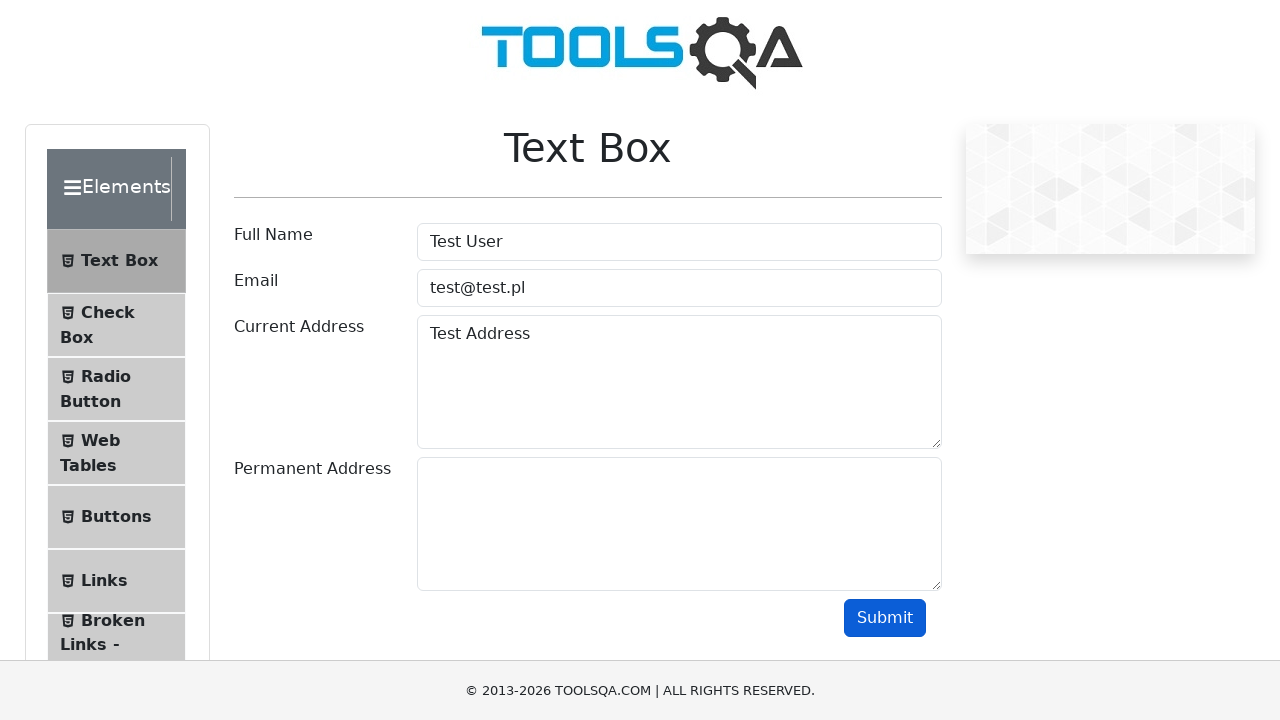

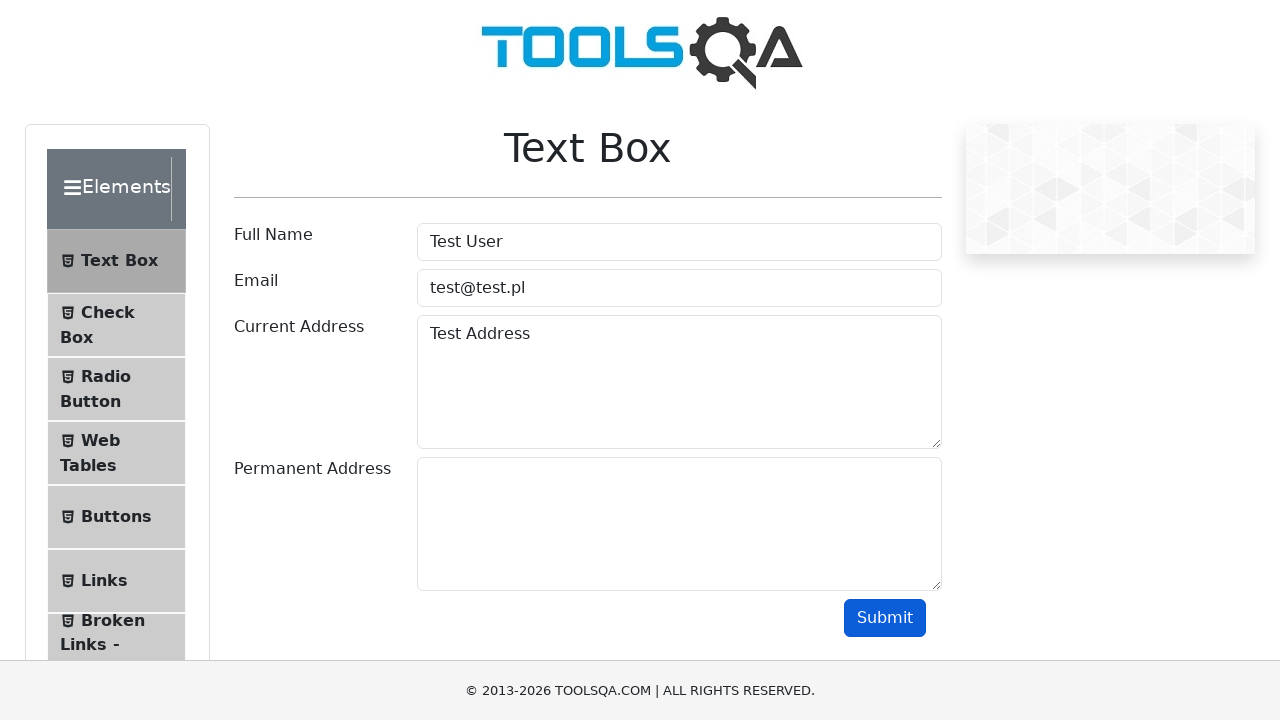